Tests browser window handling by clicking a button to open a new window, switching to it, and verifying the heading text in the child window

Starting URL: https://demoqa.com/browser-windows

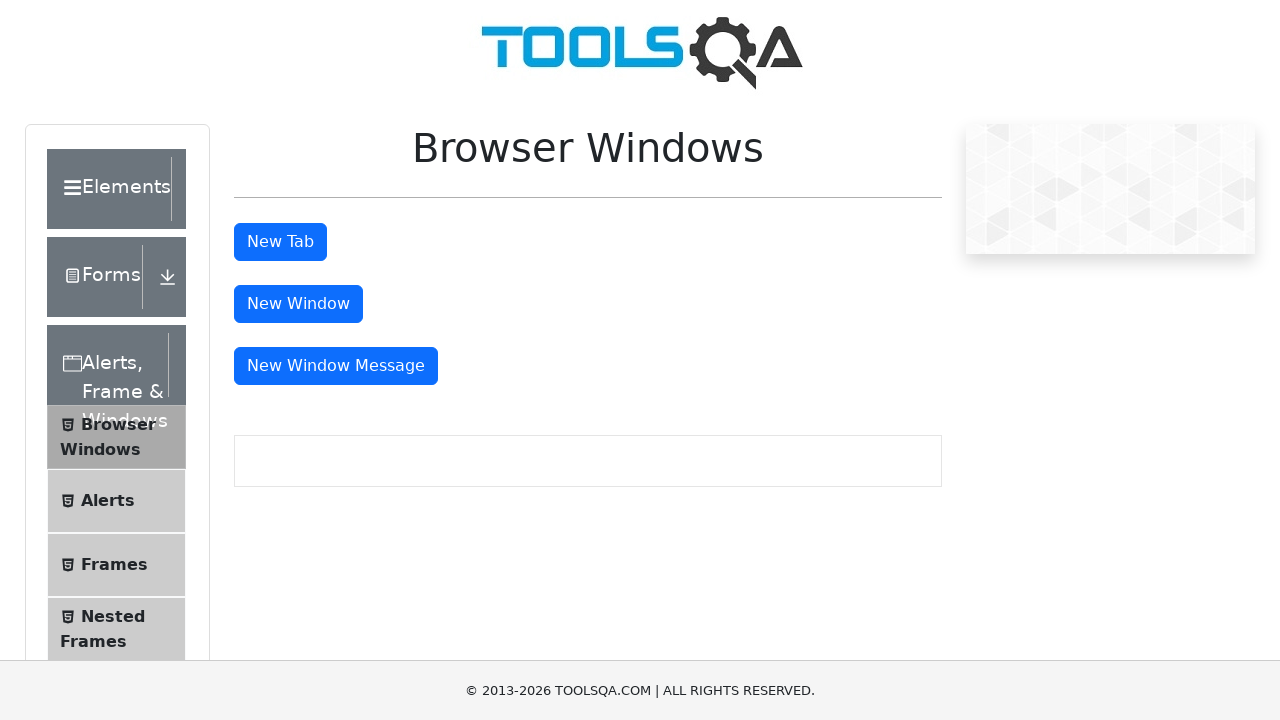

Clicked button to open new window at (298, 304) on #windowButton
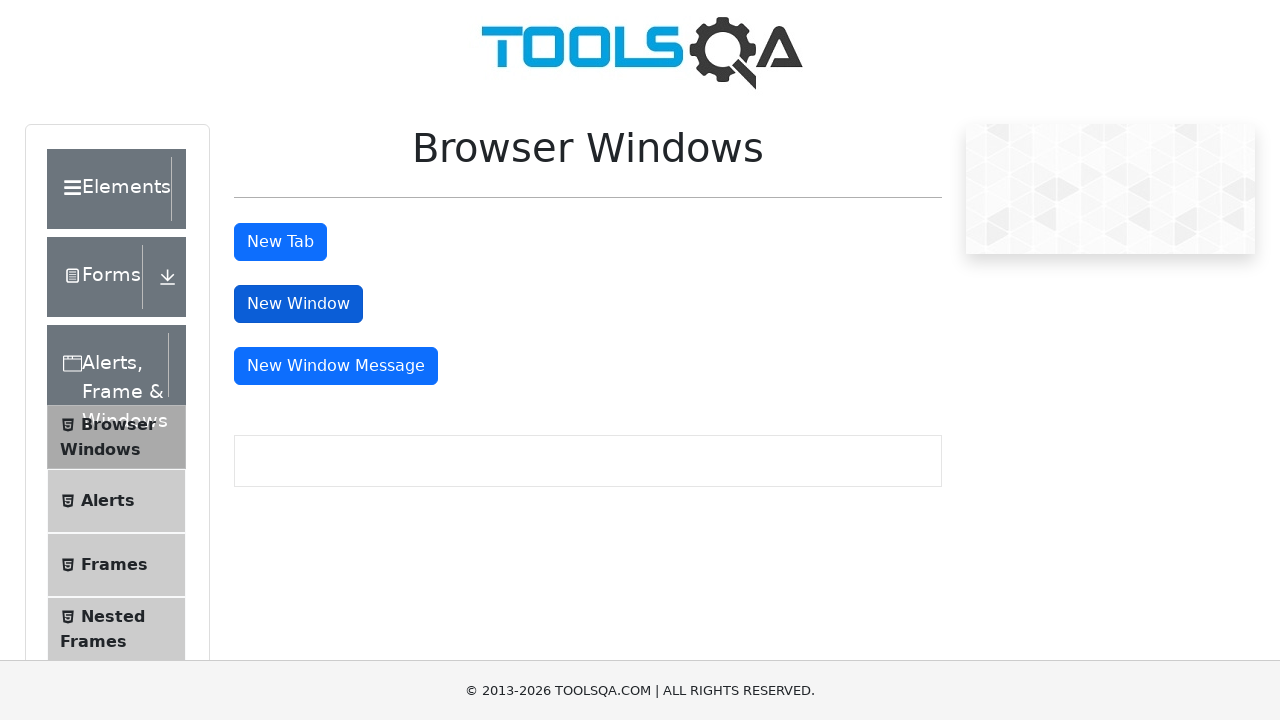

New window opened and captured
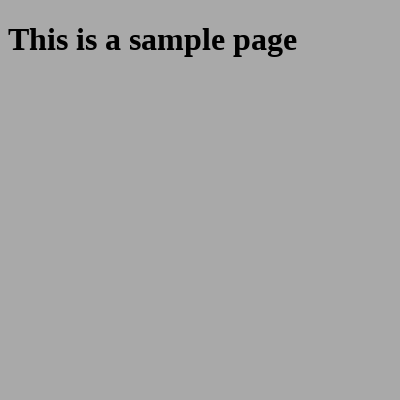

New window page load state completed
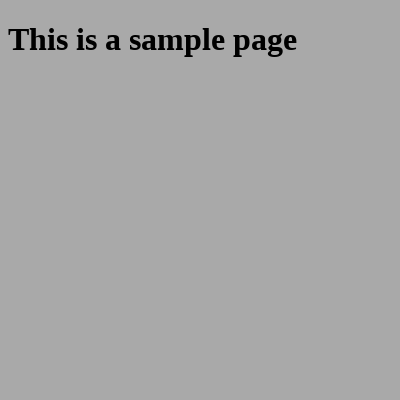

Located heading element in child window
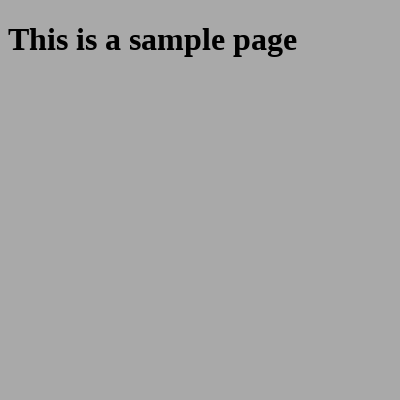

Verified heading text in child window: This is a sample page
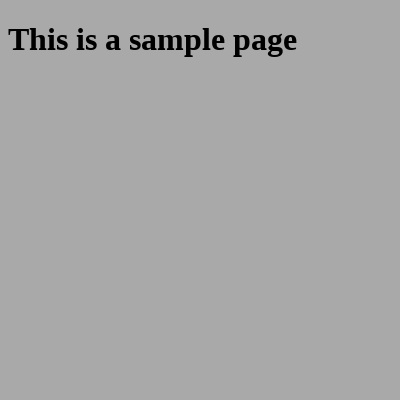

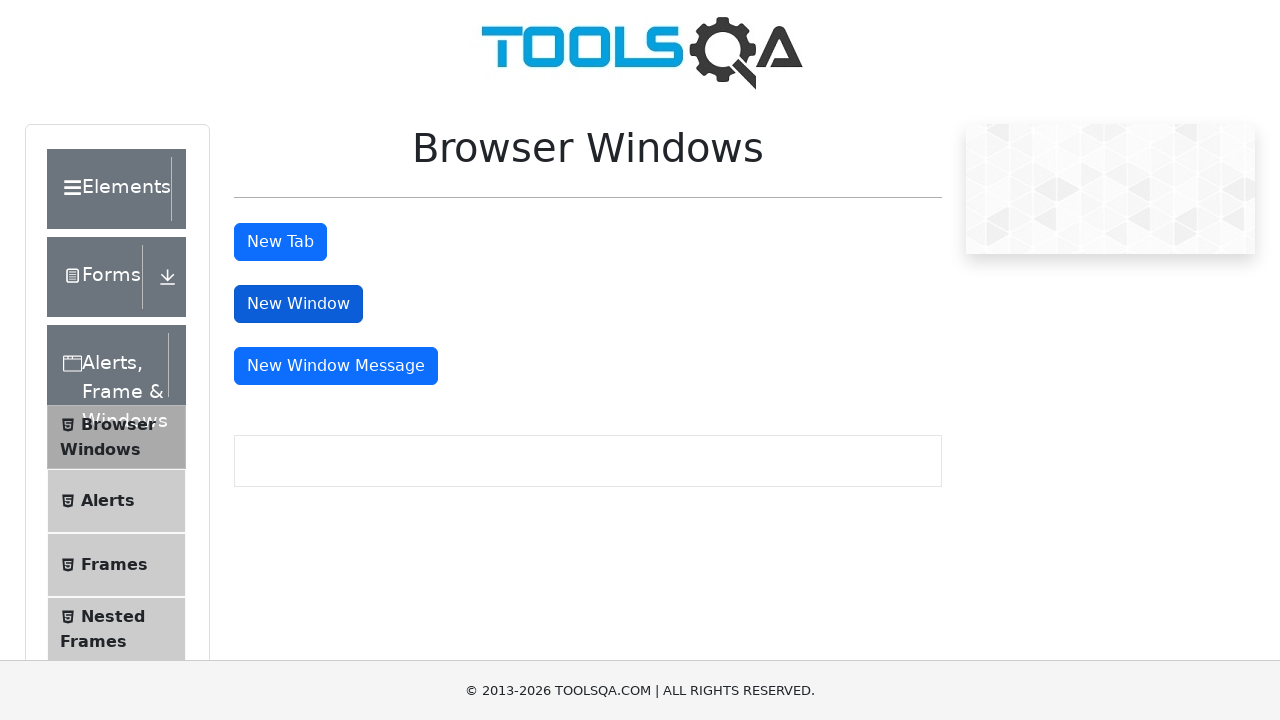